Tests window switching functionality by opening a new tab, switching between tabs, and handling a JavaScript alert dialog

Starting URL: https://formy-project.herokuapp.com/switch-window

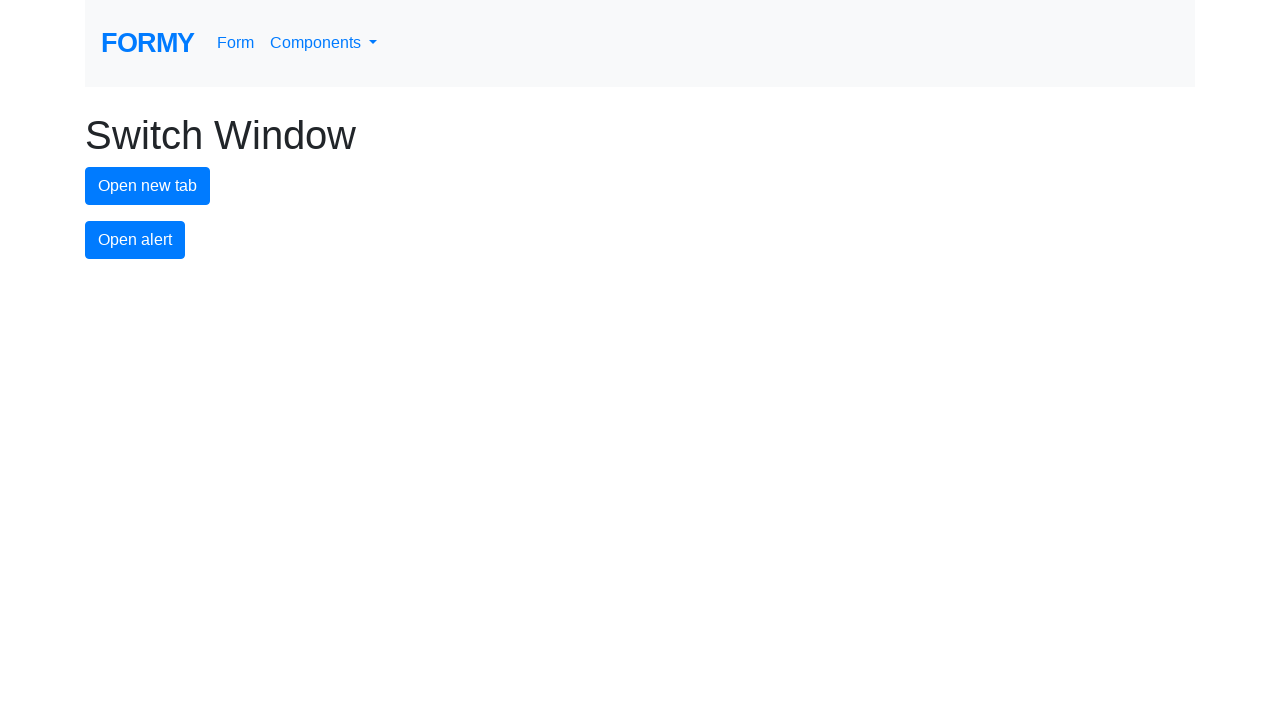

Clicked new tab button to open a new tab at (148, 186) on #new-tab-button
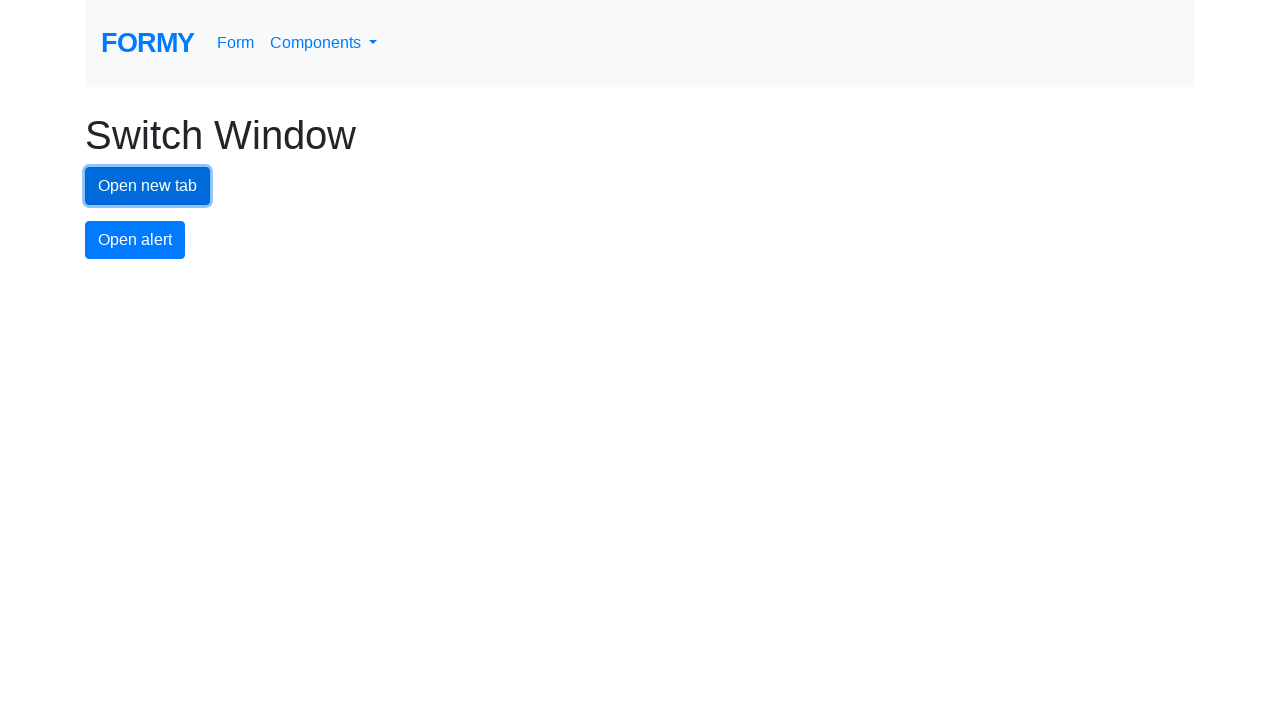

New tab page object obtained
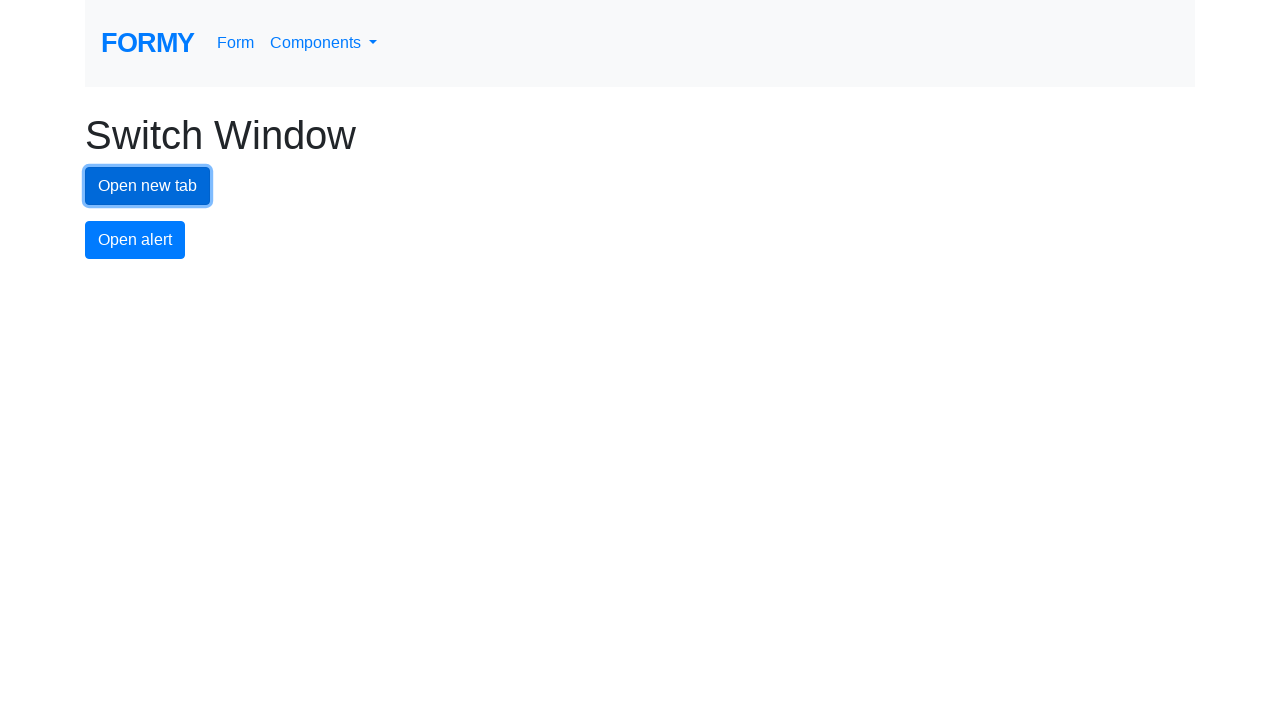

Switched focus back to original tab
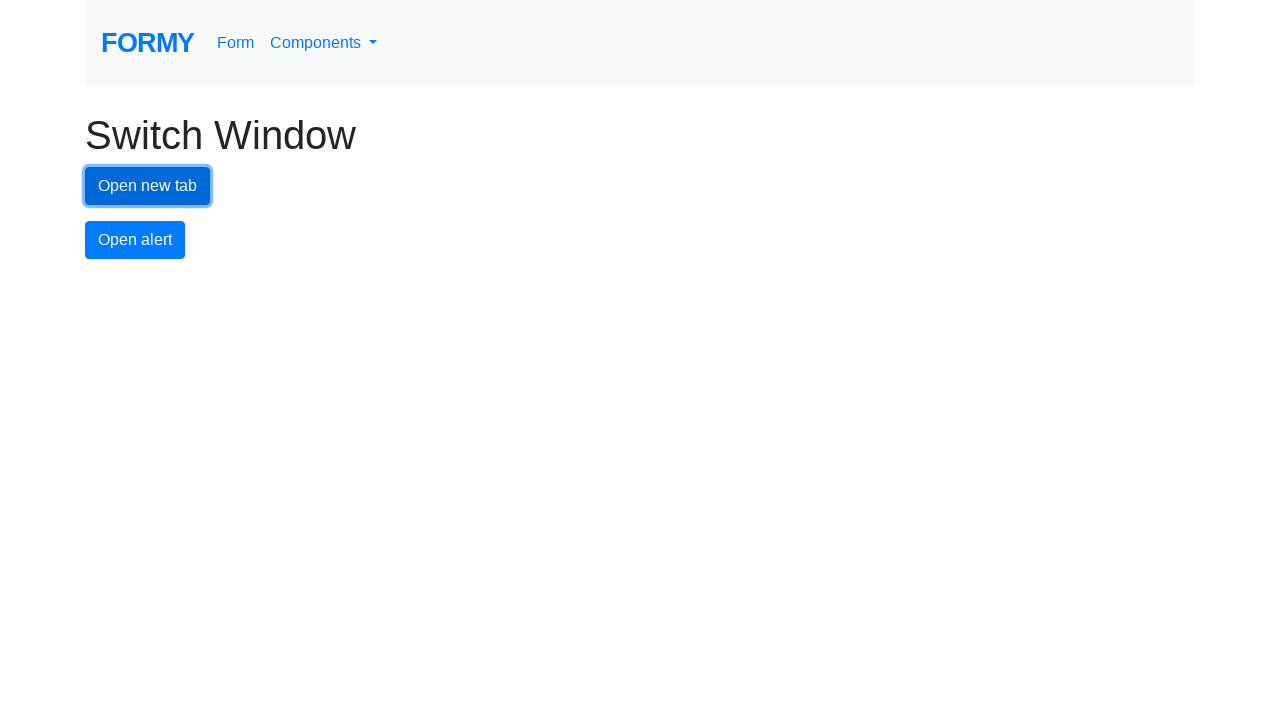

Clicked alert button at (135, 240) on #alert-button
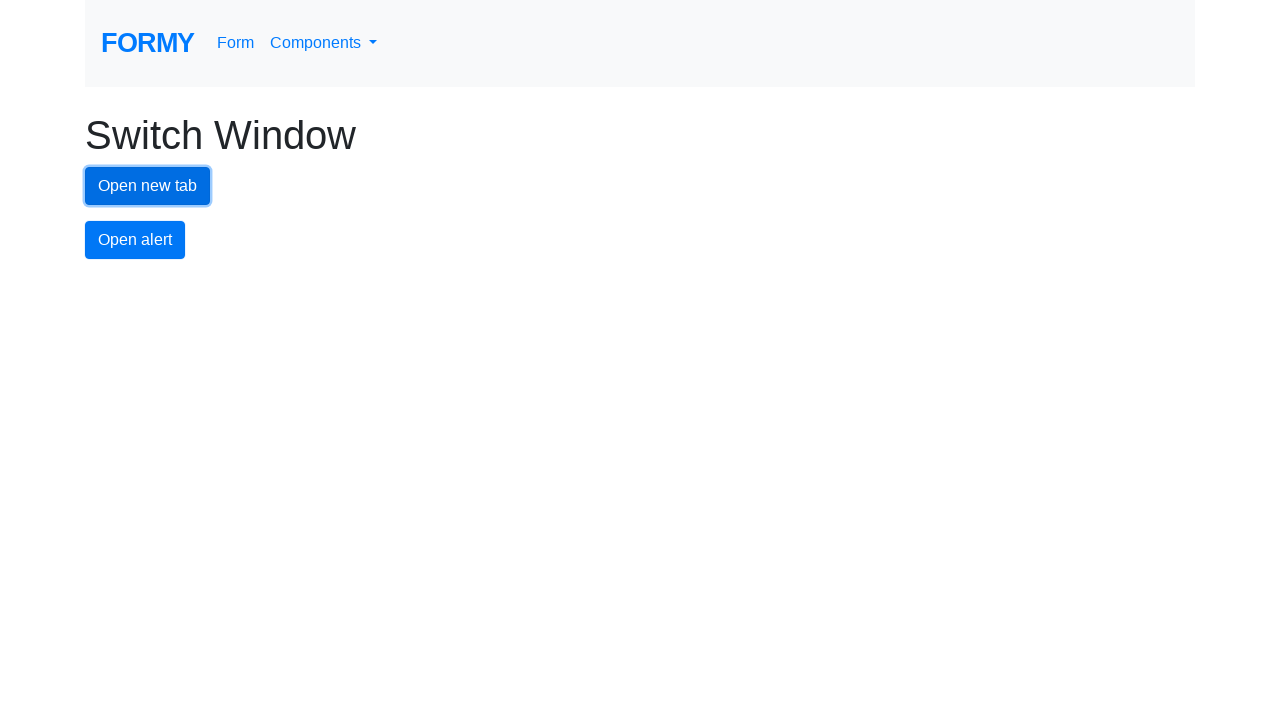

Set up dialog event listener to accept alerts
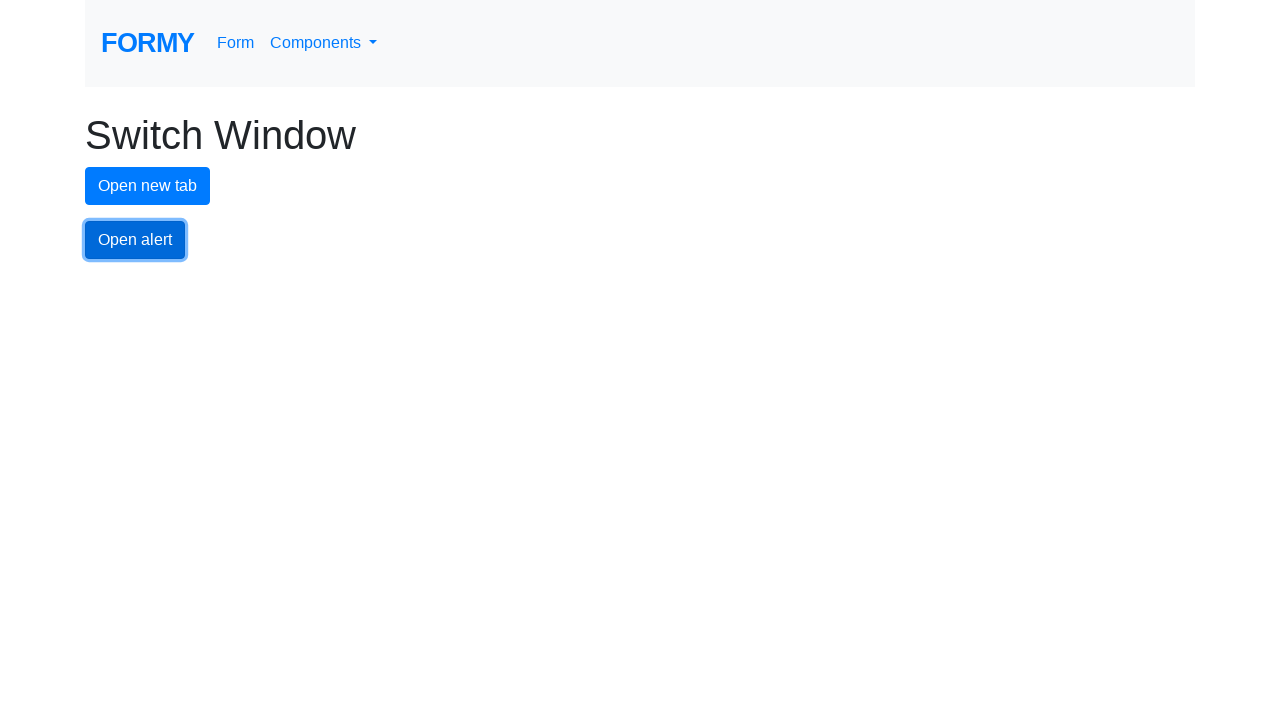

Clicked alert button again and accepted the JavaScript alert dialog at (135, 240) on #alert-button
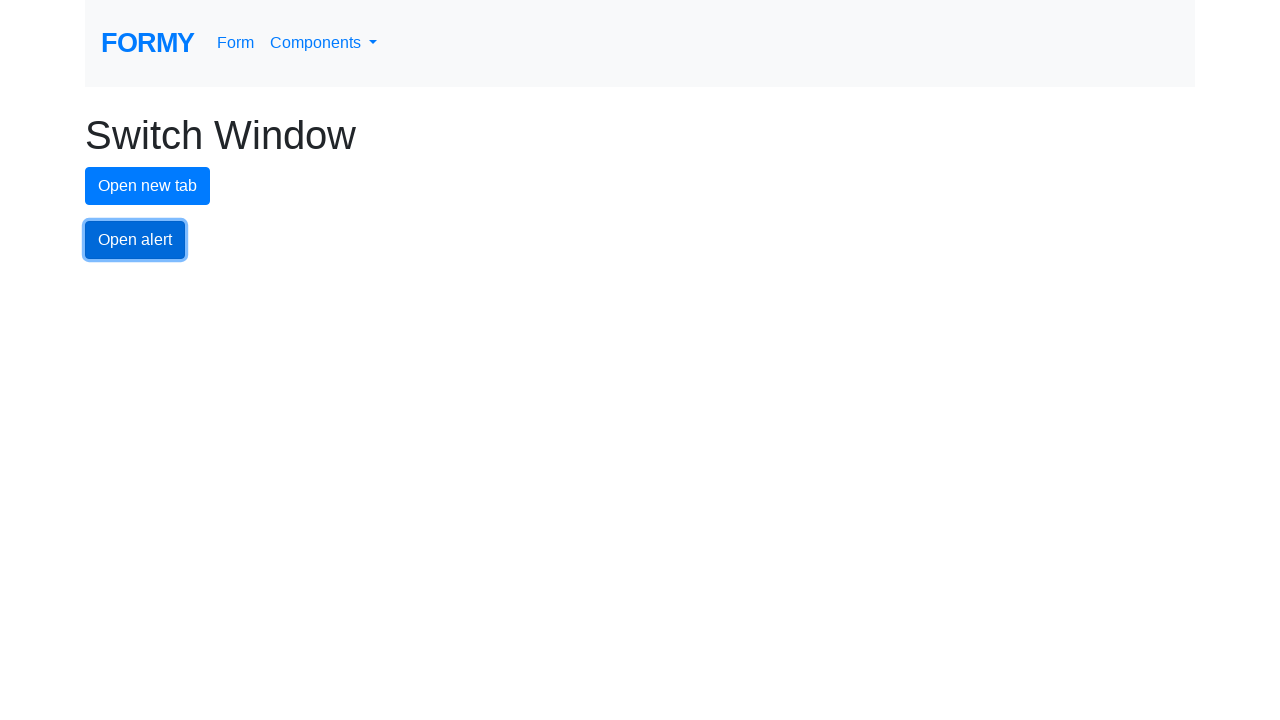

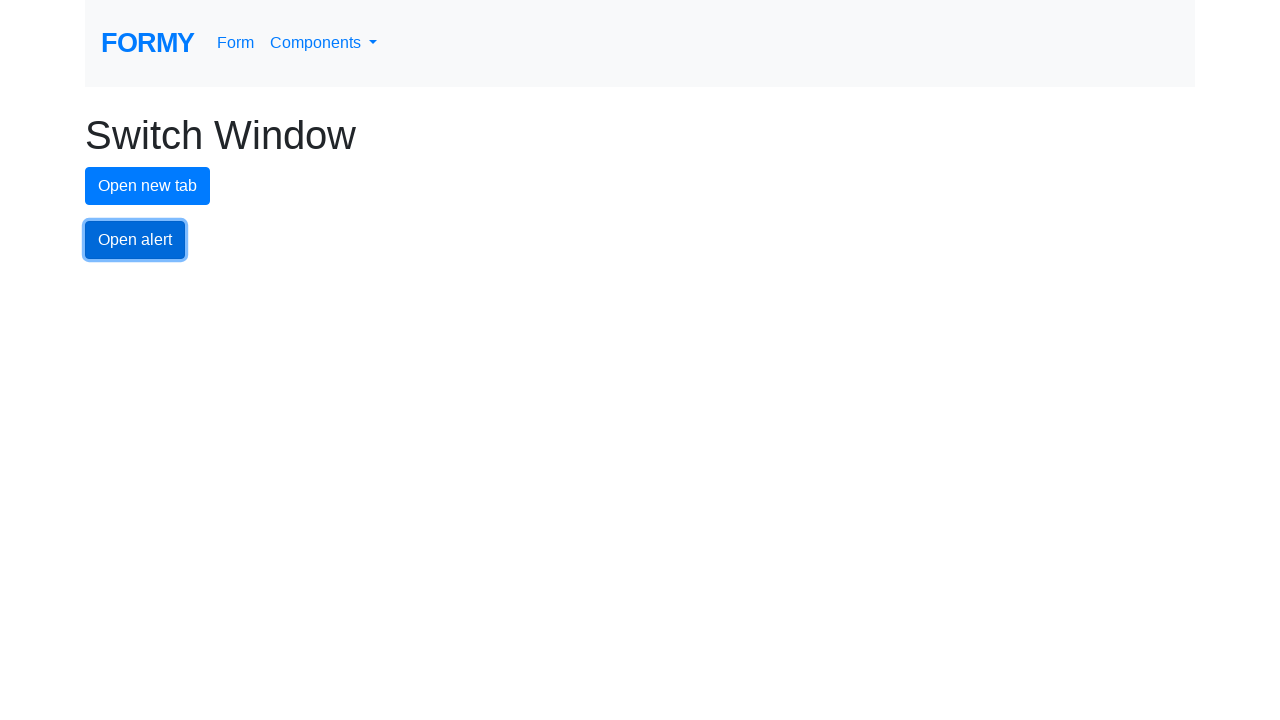